Tests form filling functionality by entering personal information (first name, last name, city, country) using different element locator strategies and submitting the form.

Starting URL: http://suninjuly.github.io/simple_form_find_task.html

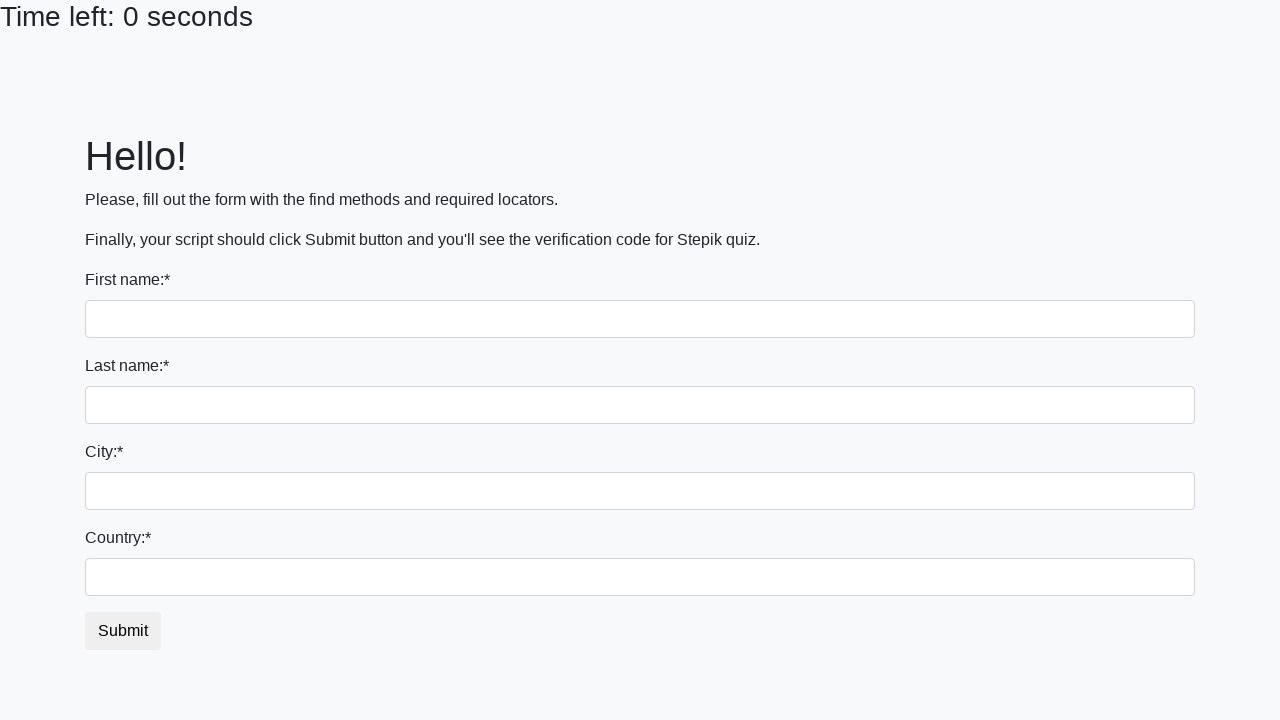

Filled first name field with 'Ivan' on input >> nth=0
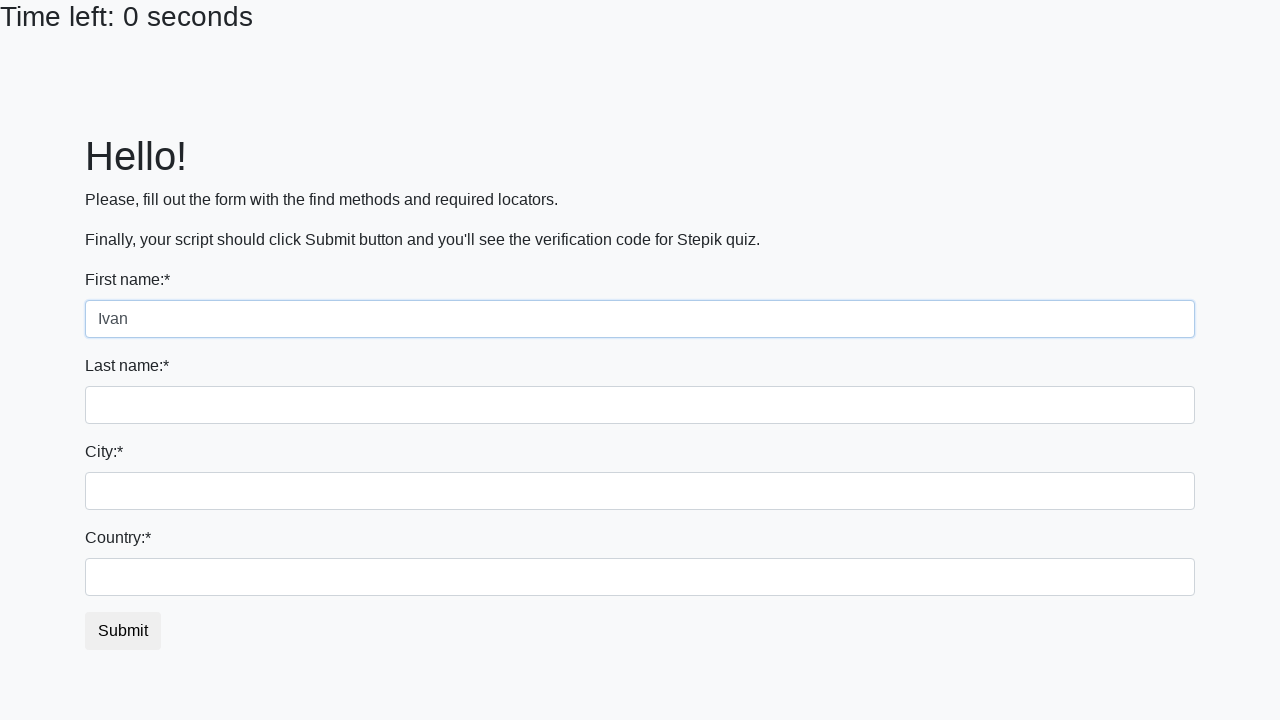

Filled last name field with 'Petrov' on input[name='last_name']
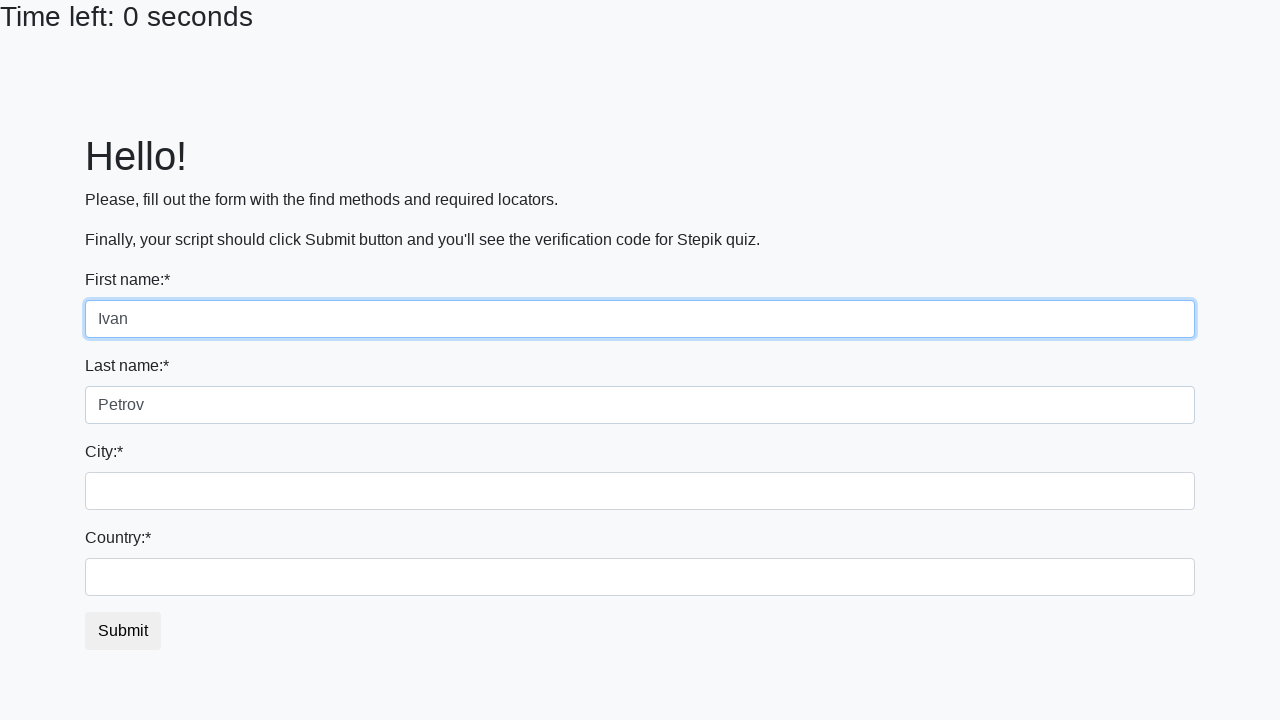

Filled city field with 'Smolensk' on input.city
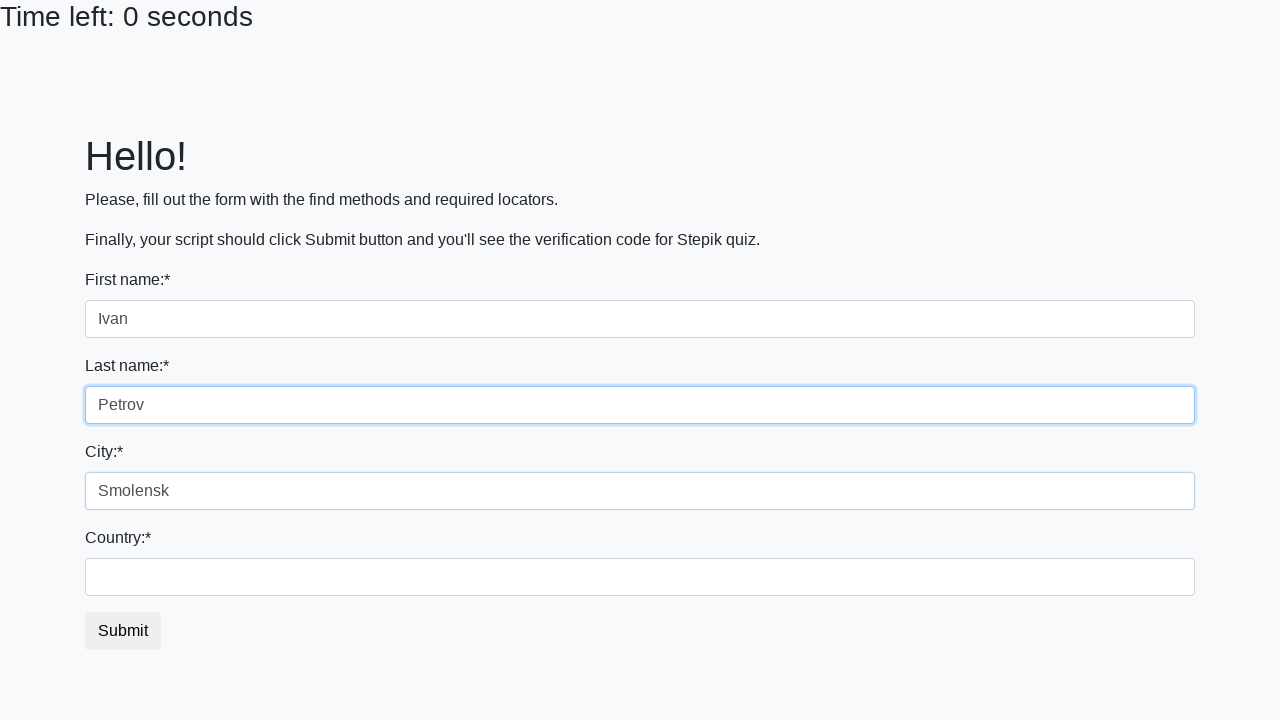

Filled country field with 'Russia' on #country
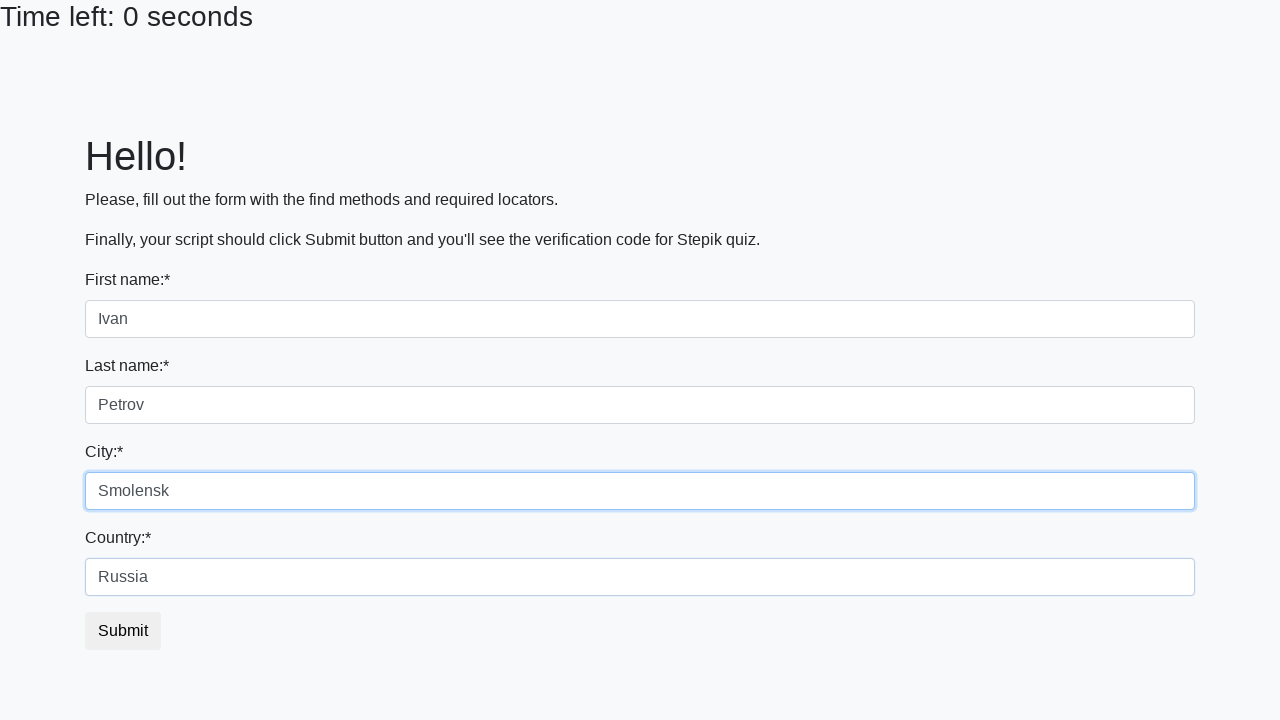

Clicked submit button to submit the form at (123, 631) on button.btn
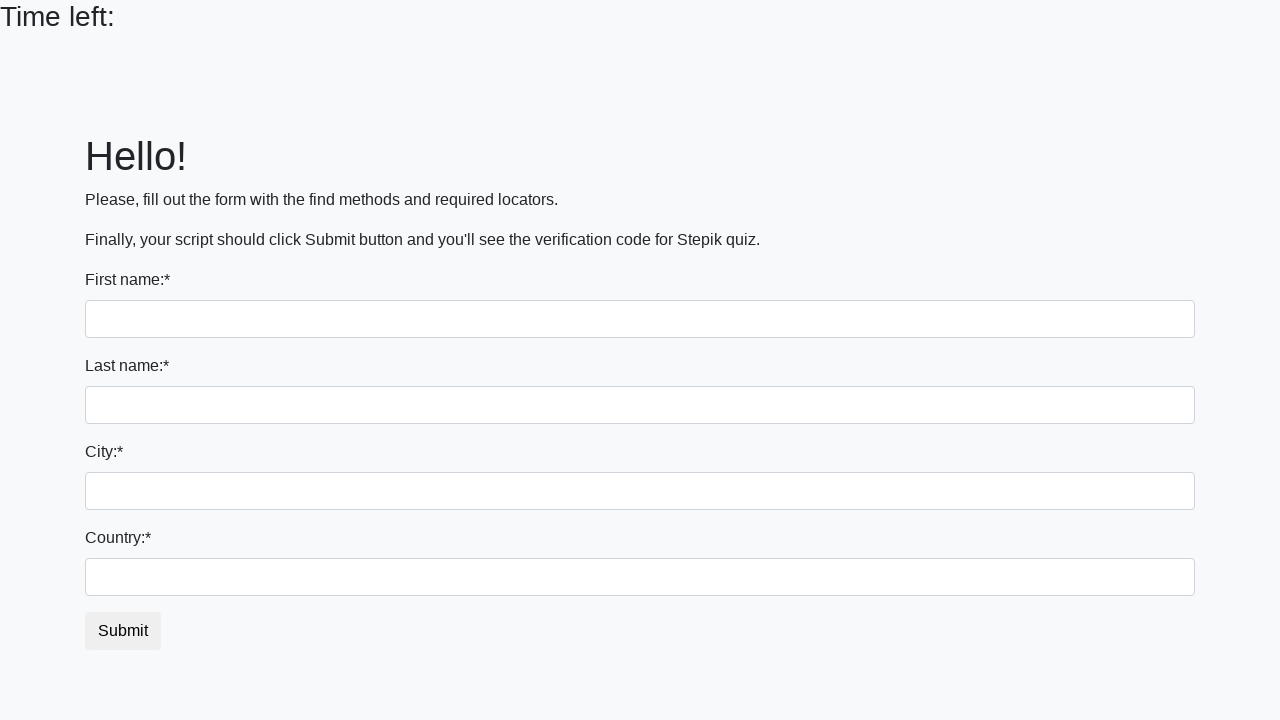

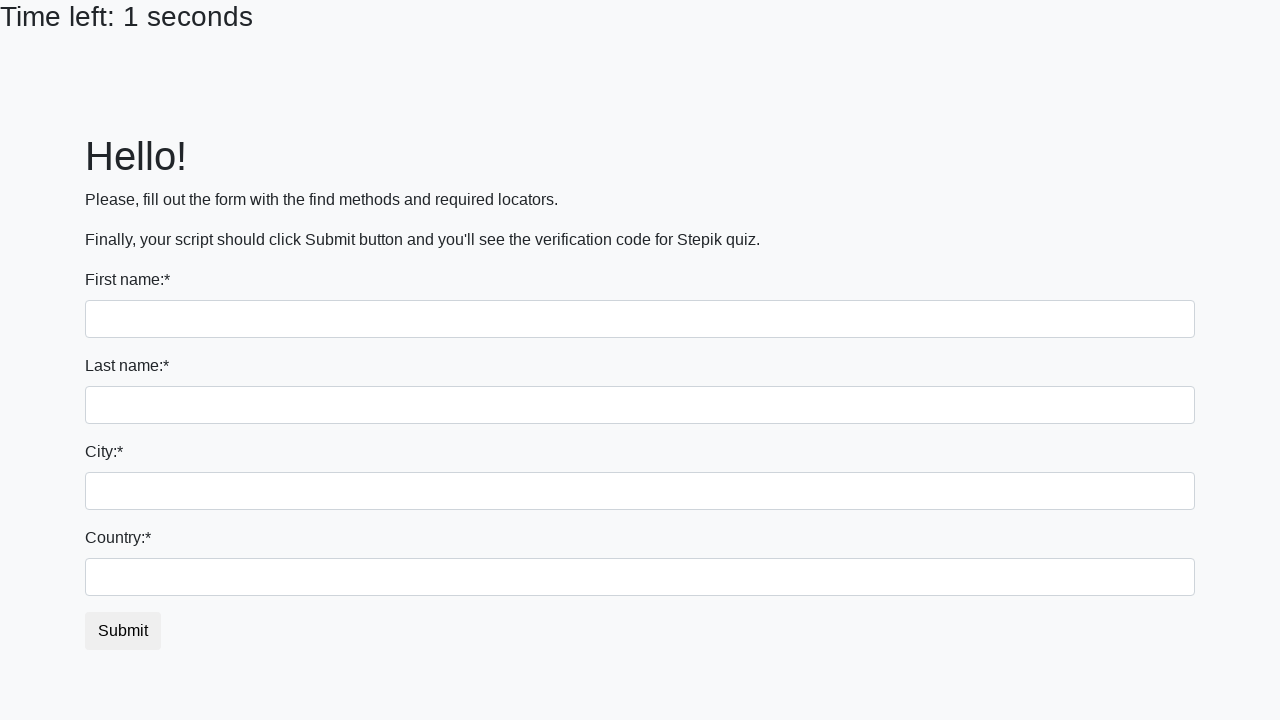